Navigates to the Selenium website and scrolls to a specific element on the page

Starting URL: https://www.selenium.dev/

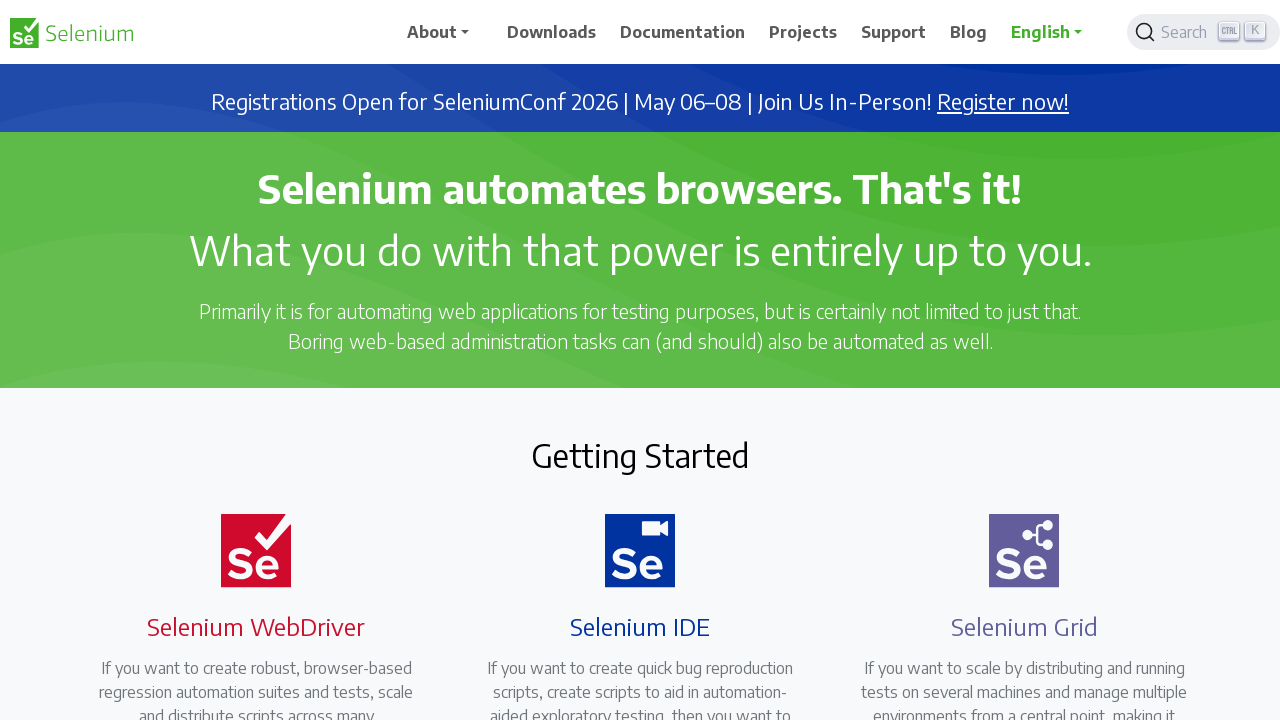

Located selenium web button element using XPath
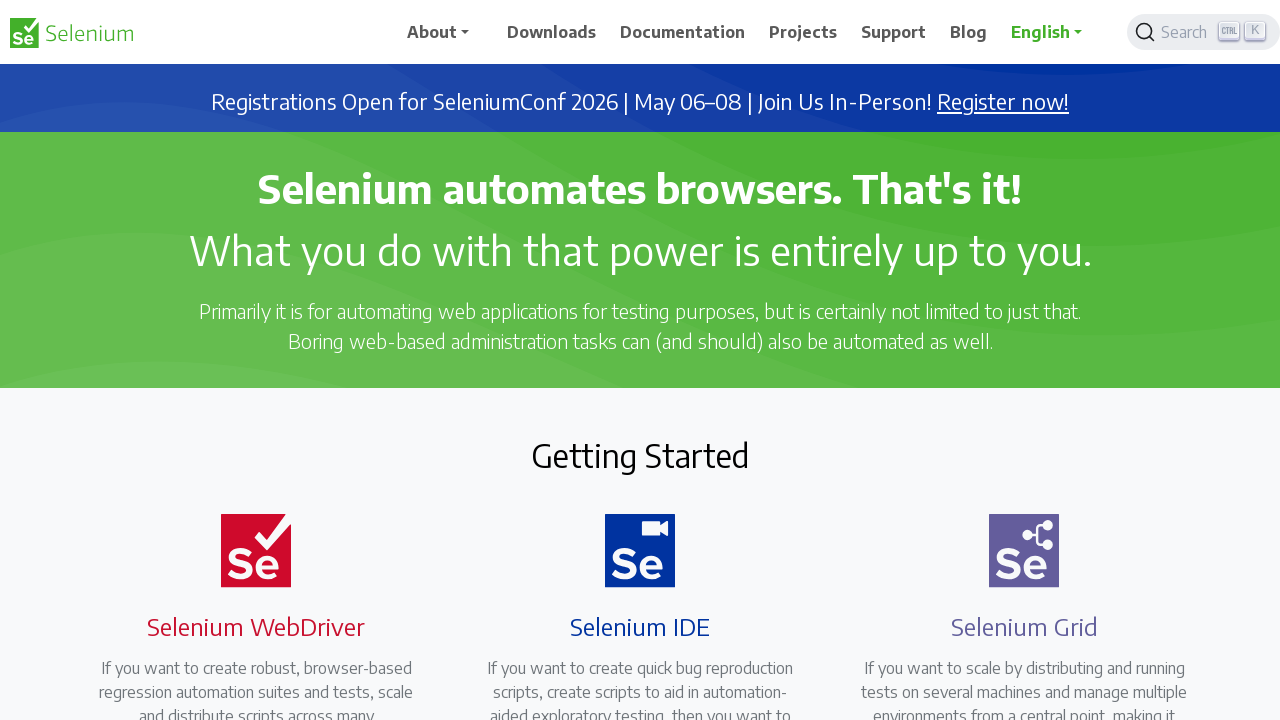

Scrolled selenium web button element into view
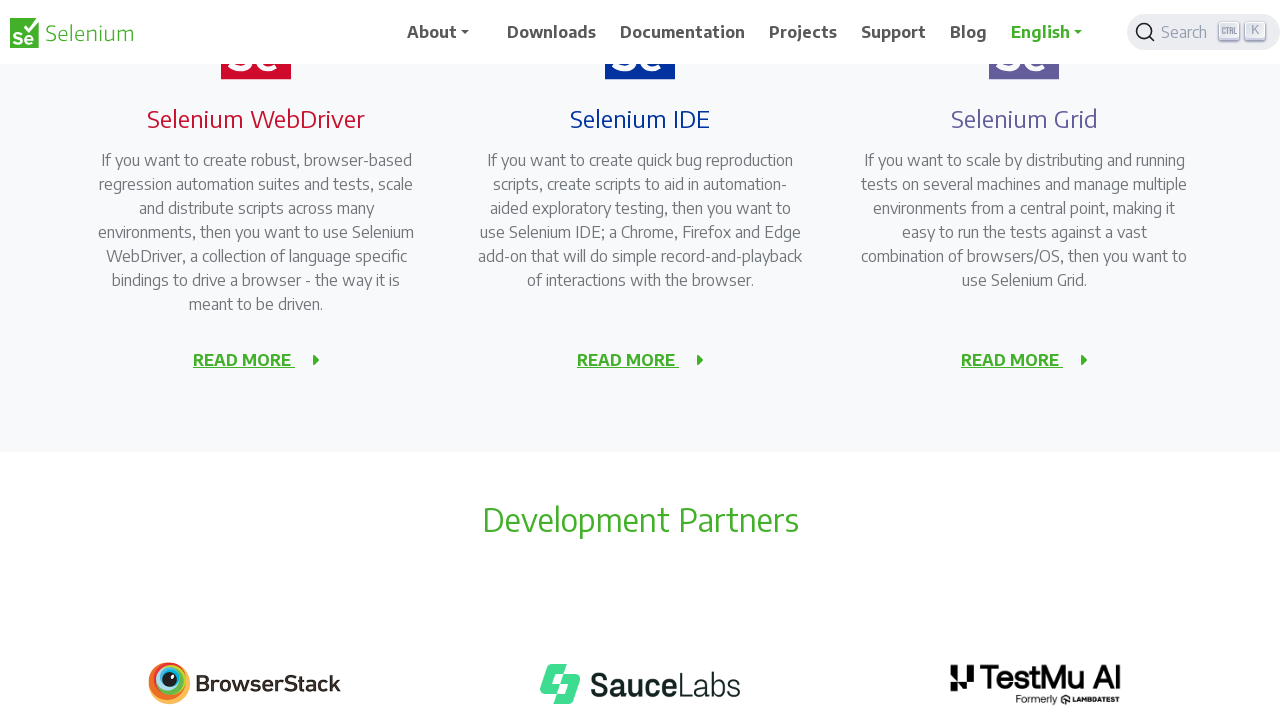

Executed JavaScript to scroll element with 200px offset
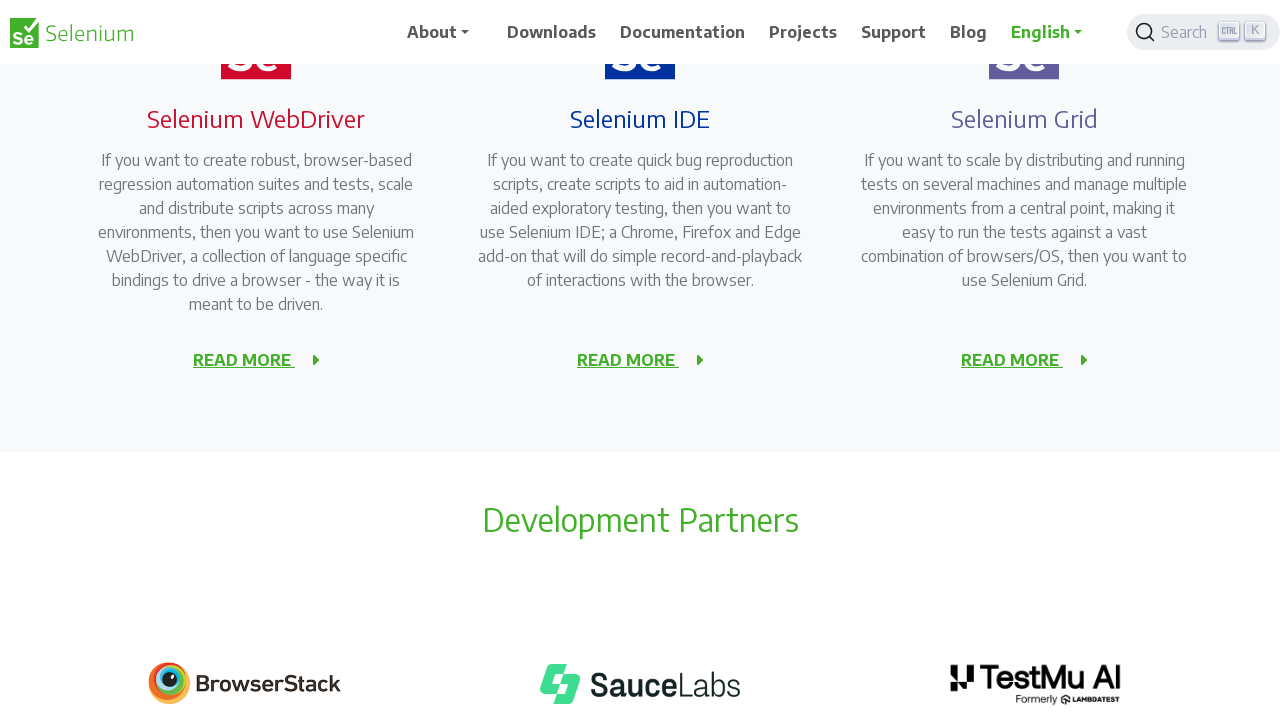

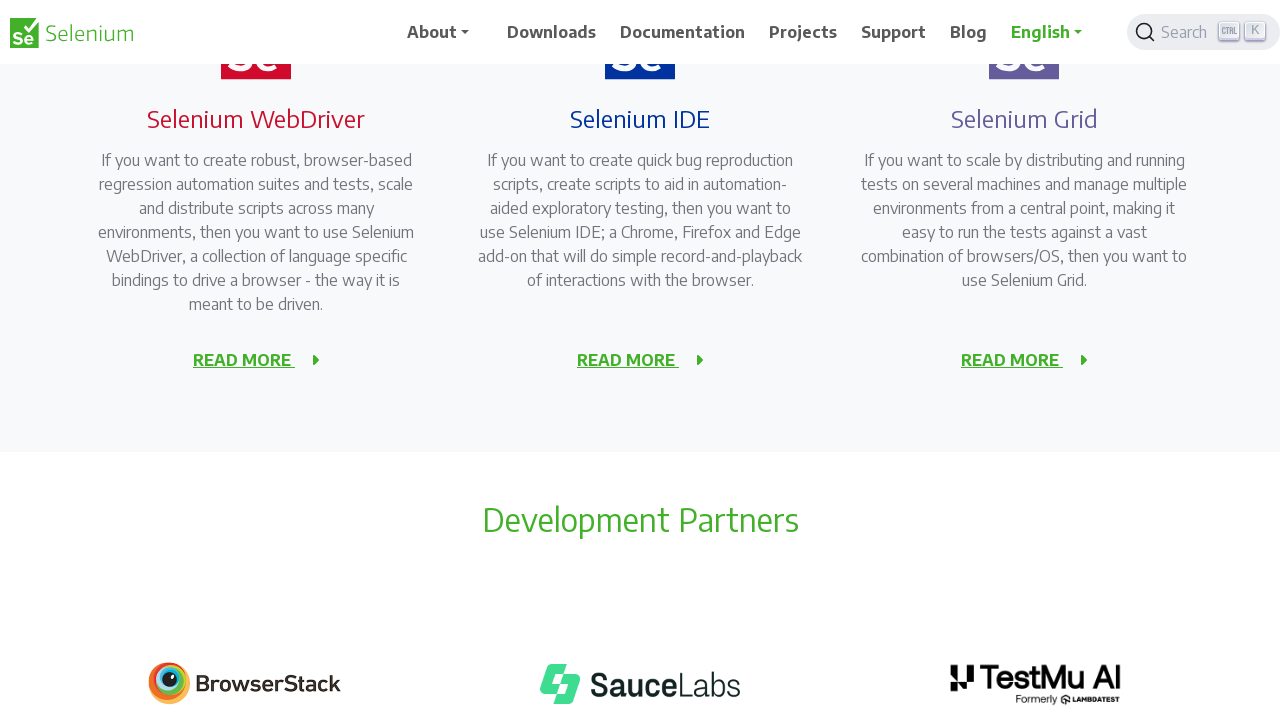